Tests scrolling to a specific h4 element on a fake pricing page and verifies the element is visible and contains the expected text "Help Finding Information Online?"

Starting URL: https://ultimateqa.com/automation/fake-pricing-page

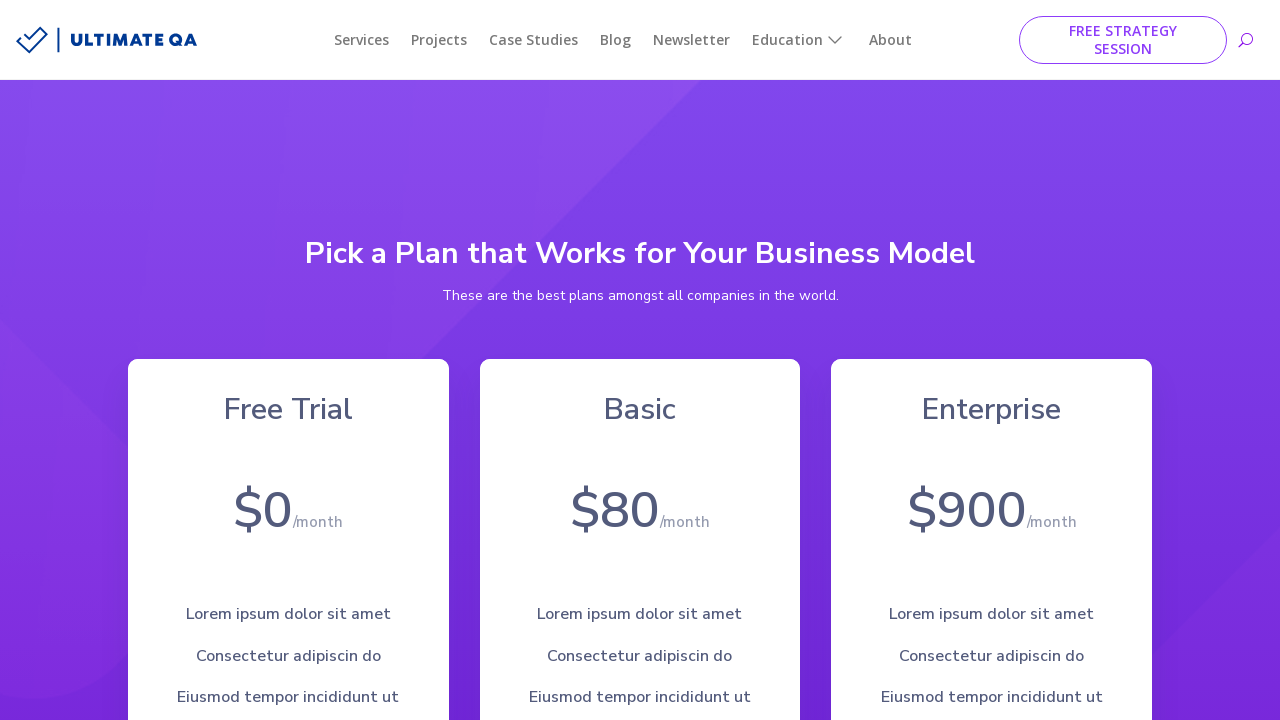

Navigated to fake pricing page
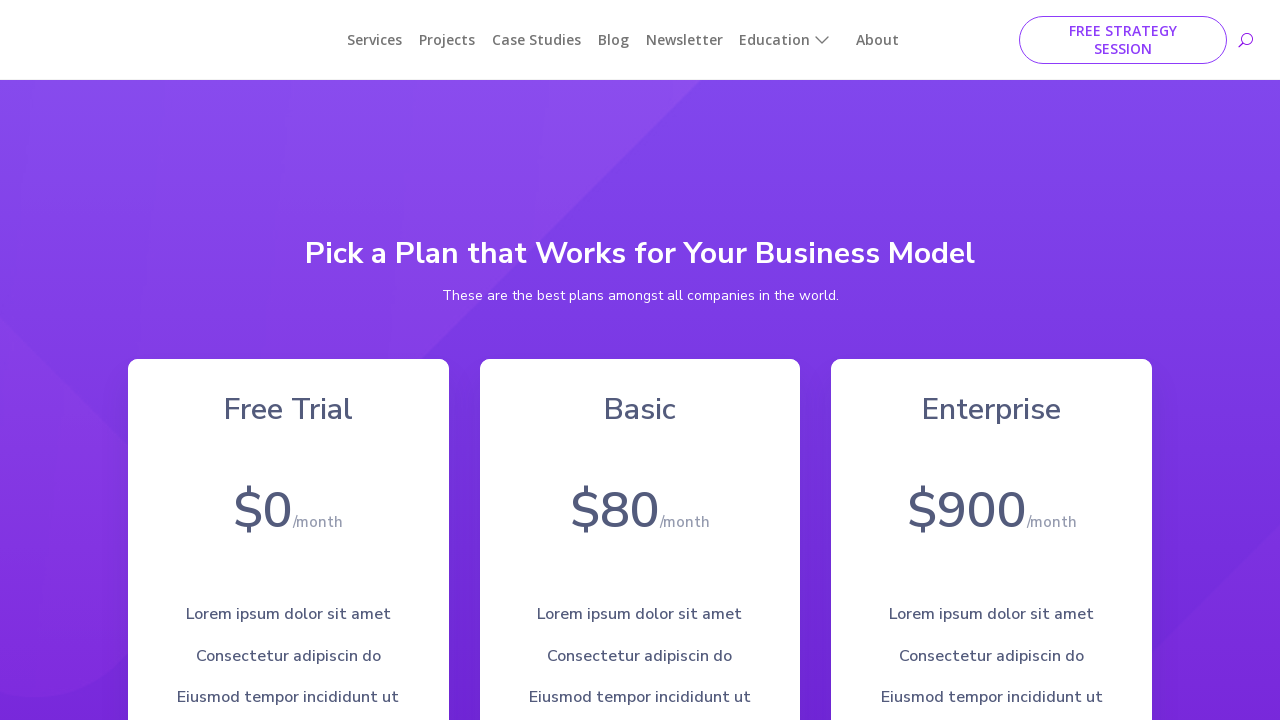

Scrolled h4 element into view
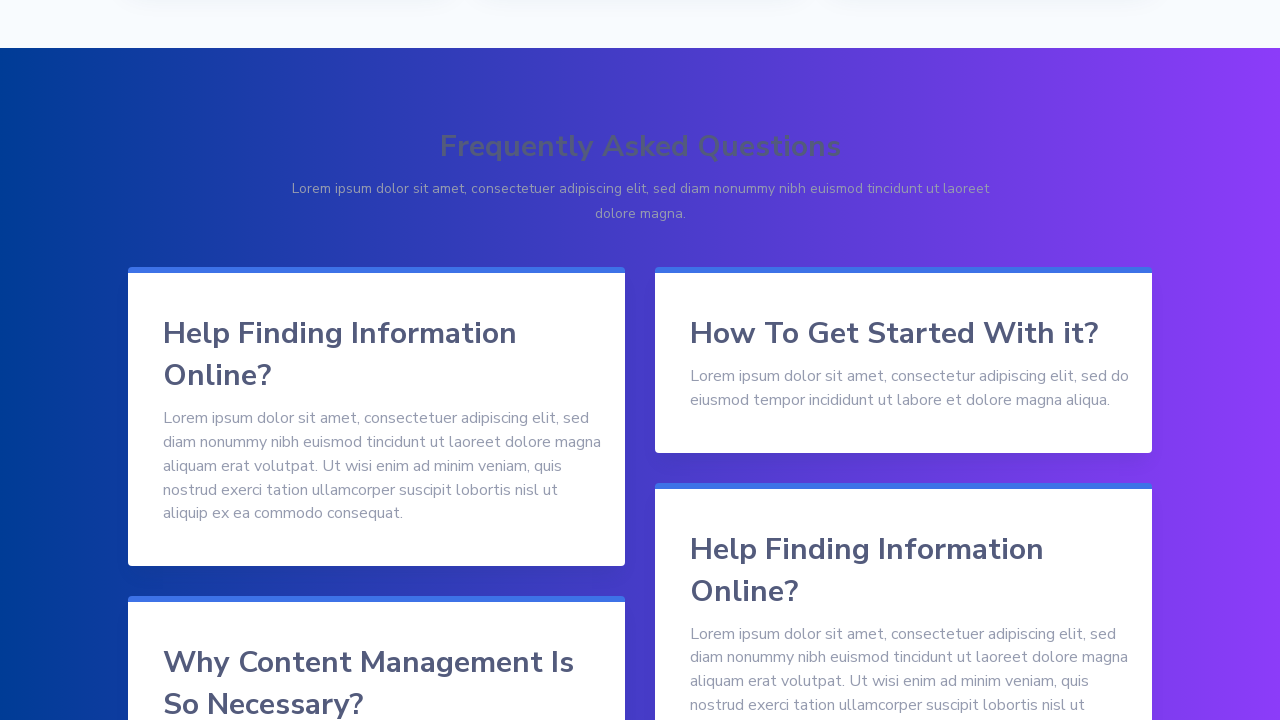

Verified h4 element is visible
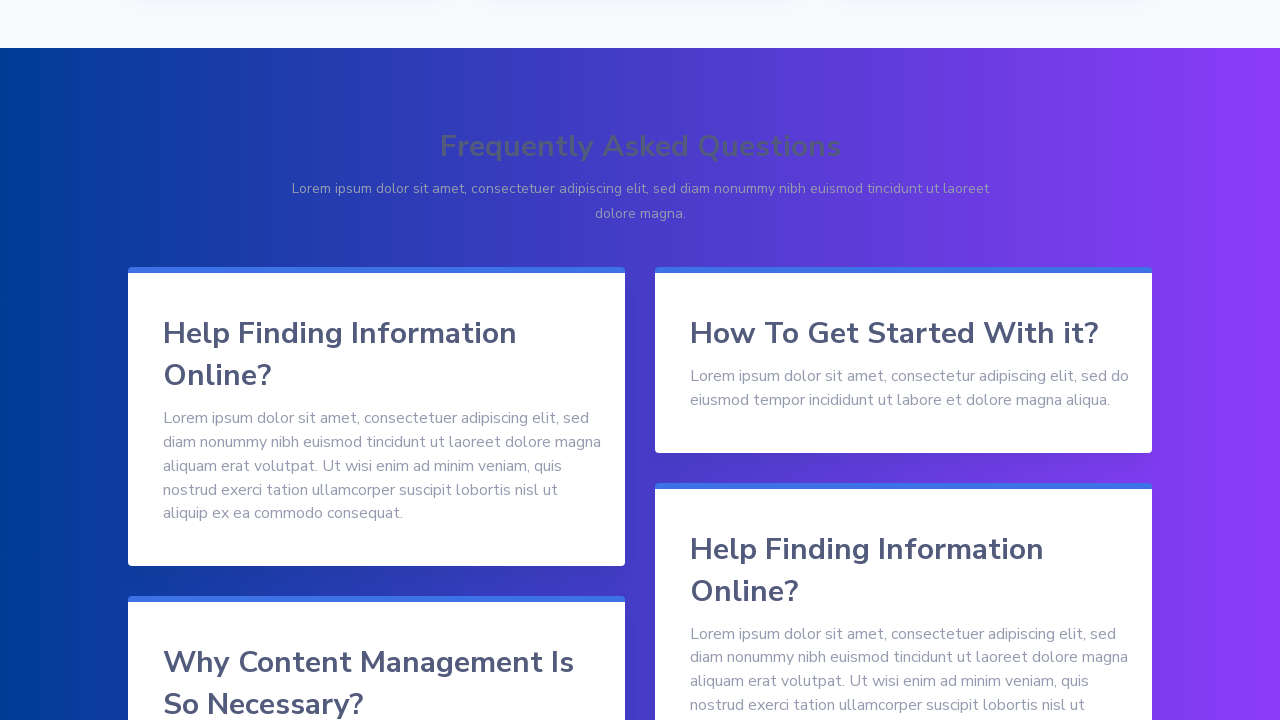

Verified h4 element contains text 'Help Finding Information Online?'
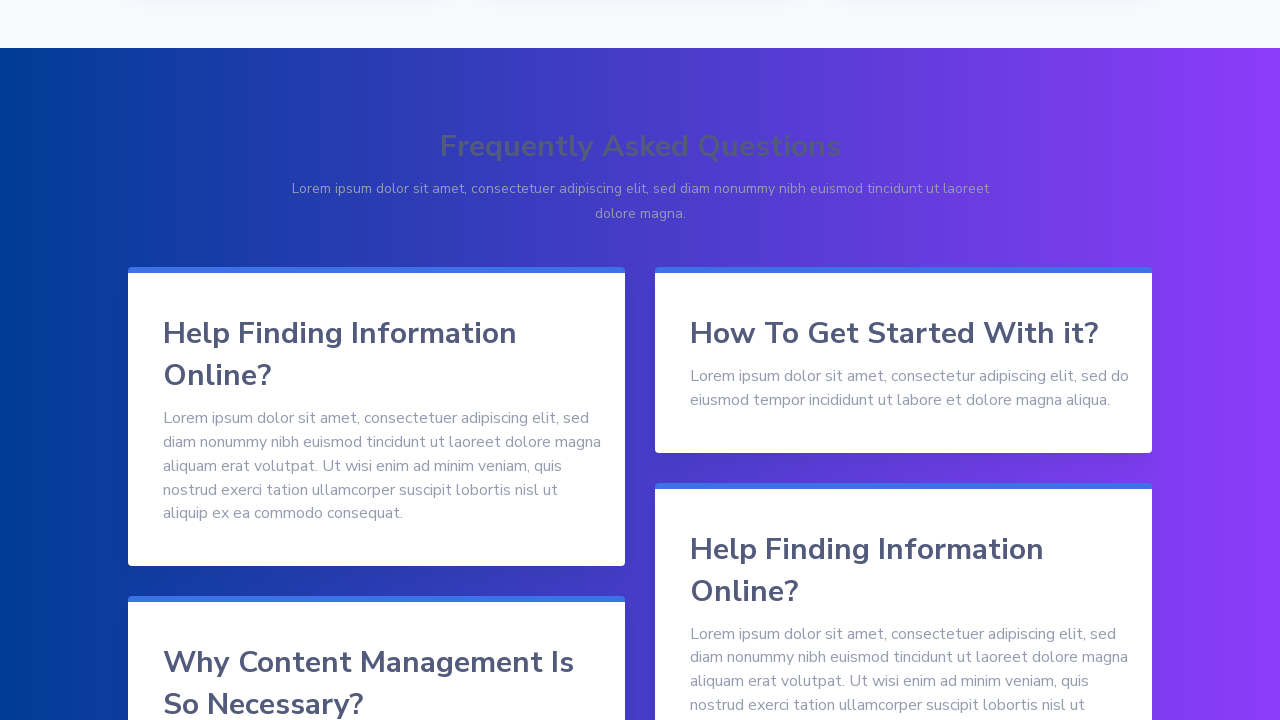

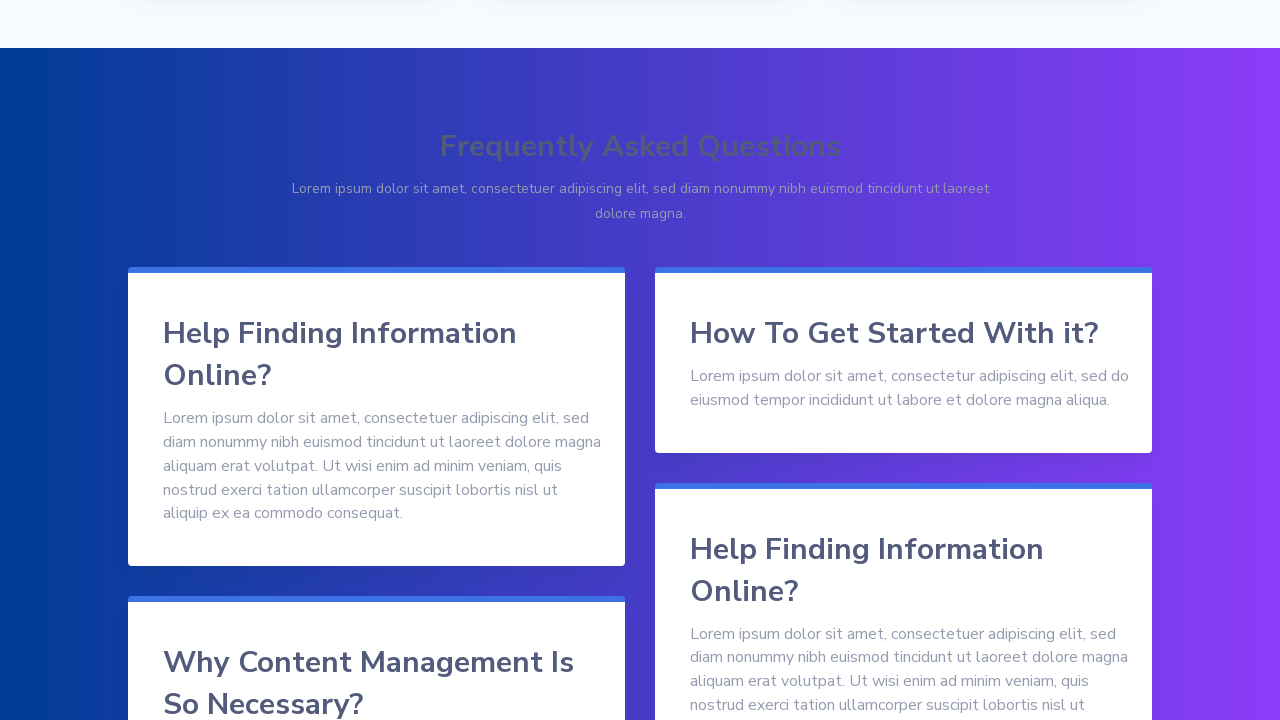